Tests dynamic content loading by clicking a Start button and waiting for the dynamically loaded content to appear

Starting URL: https://the-internet.herokuapp.com/dynamic_loading/1

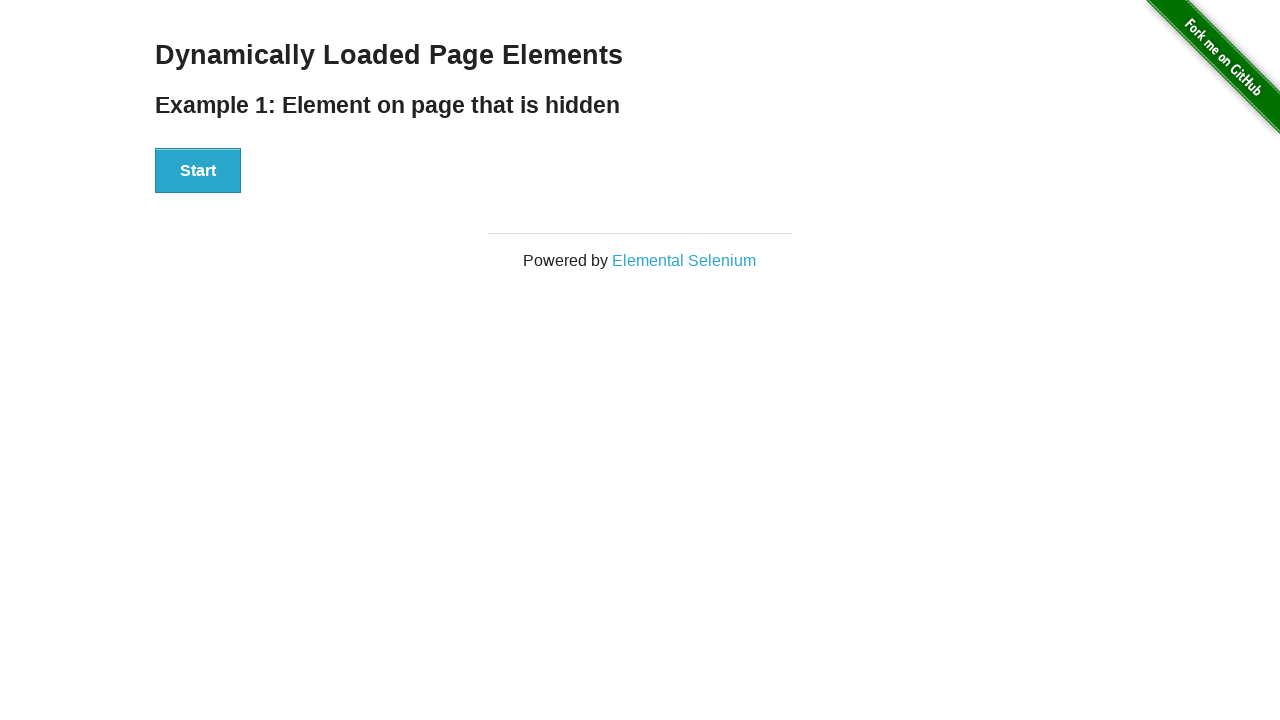

Clicked Start button to initiate dynamic content loading at (198, 171) on #start button
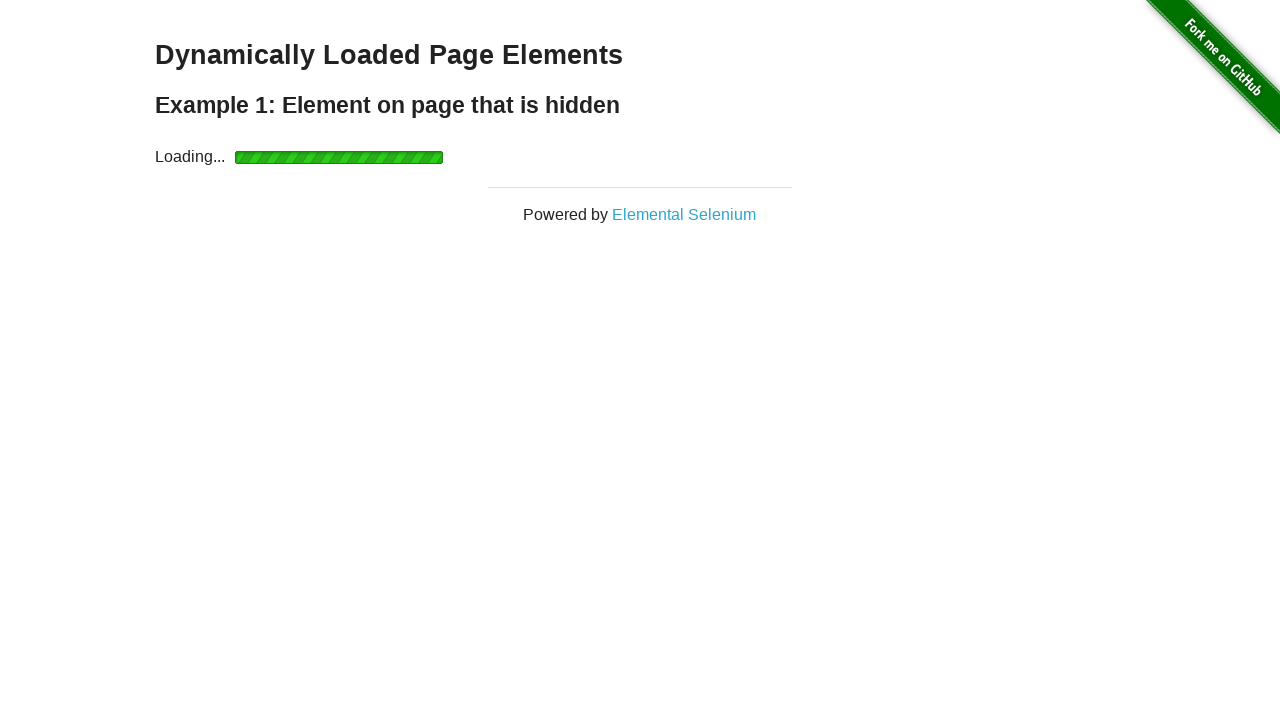

Dynamically loaded content appeared successfully
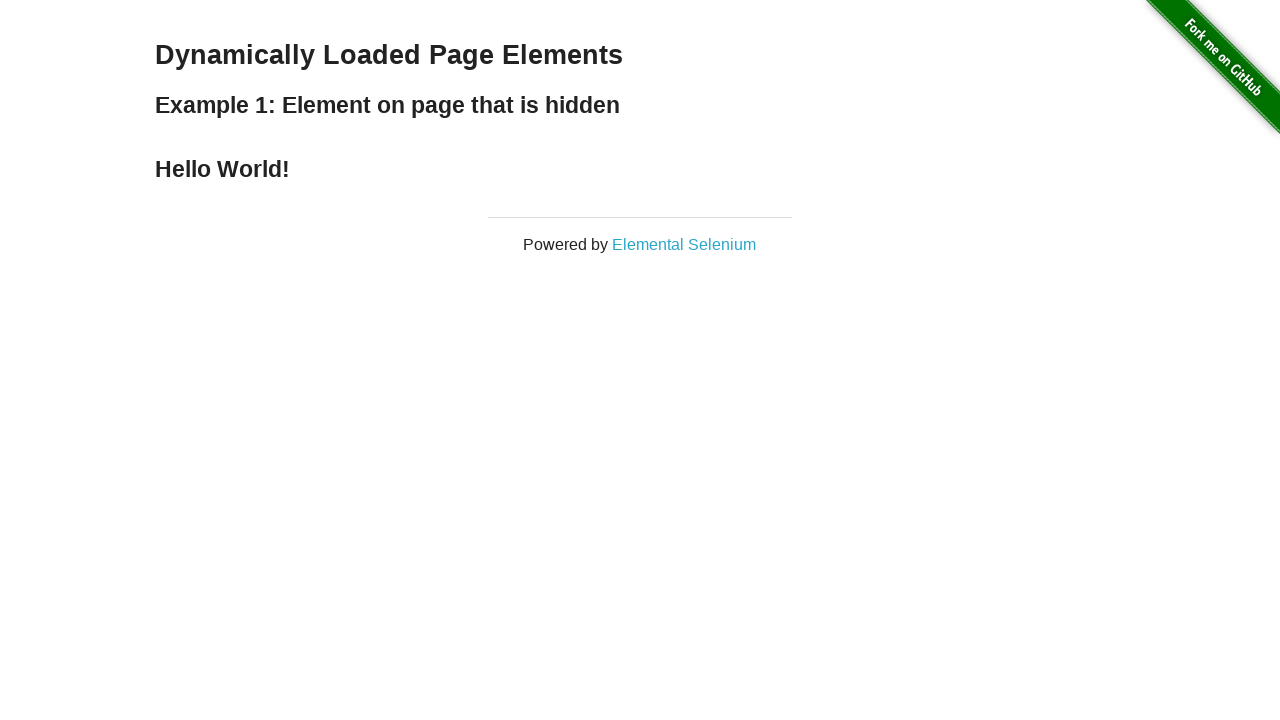

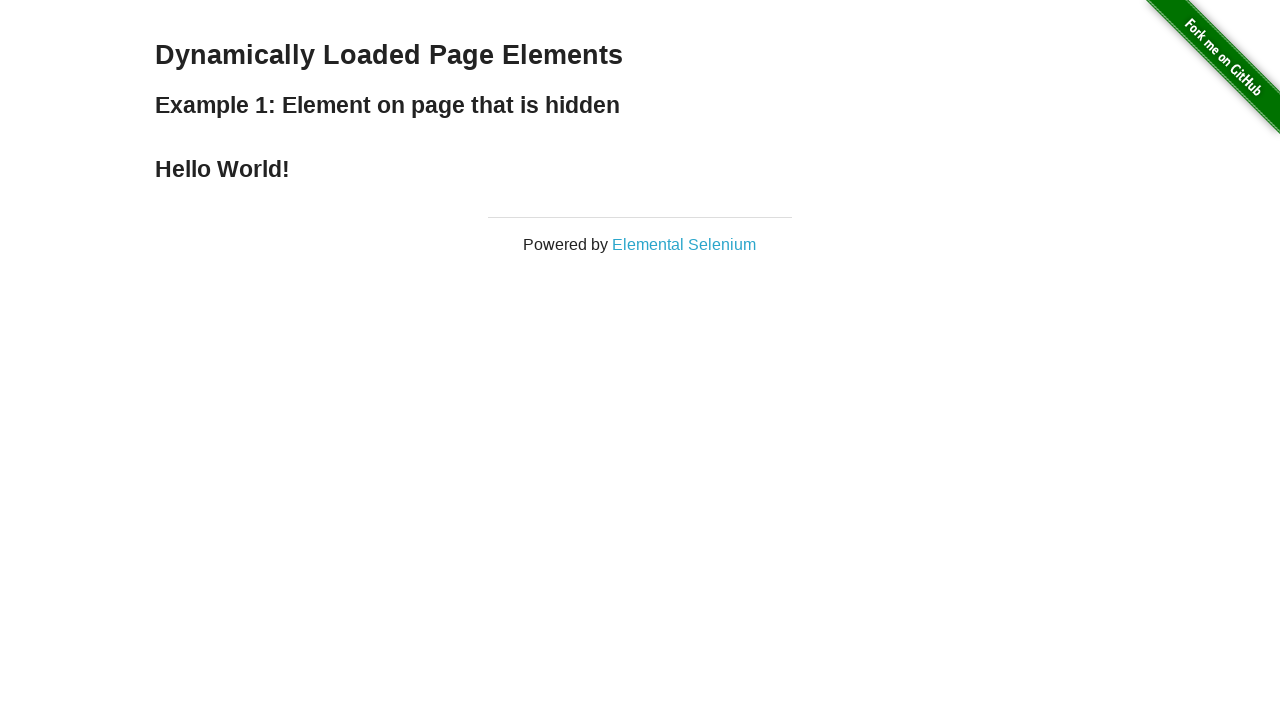